Navigates to Douban's top 250 movies page and clicks on the next page pagination link

Starting URL: https://movie.douban.com/top250

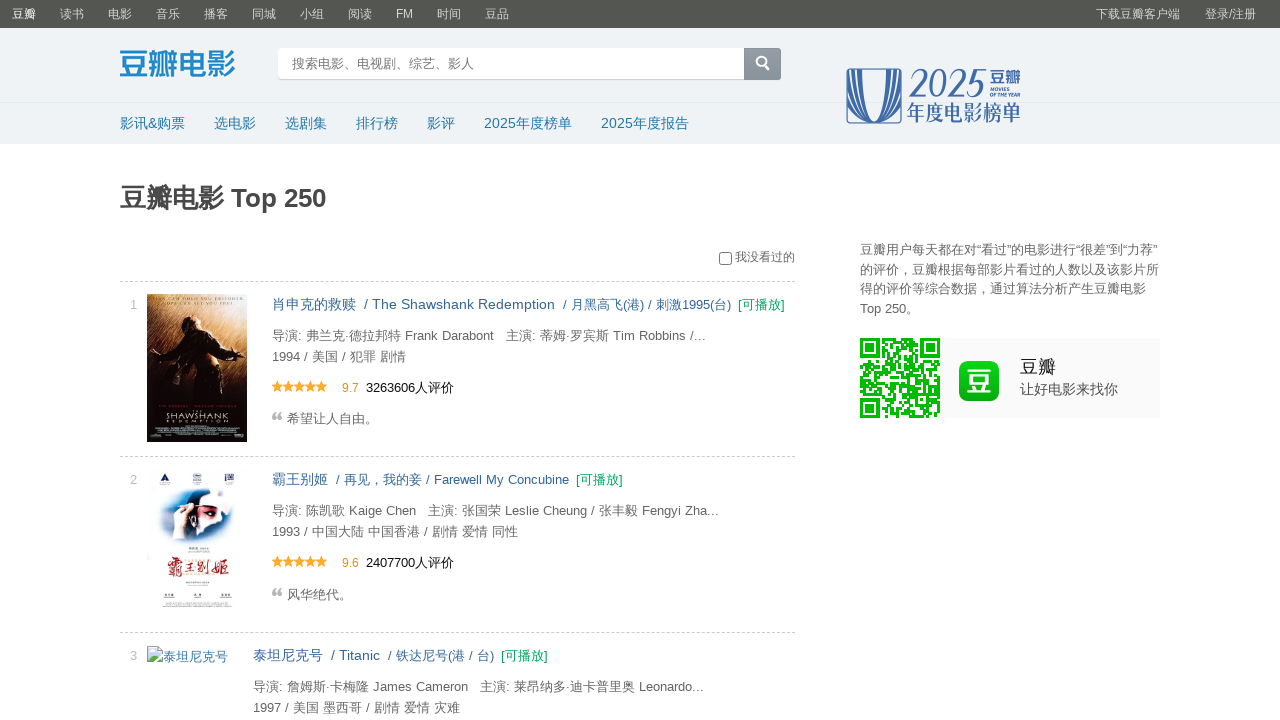

Waited for next page link to load on Douban top 250 movies page
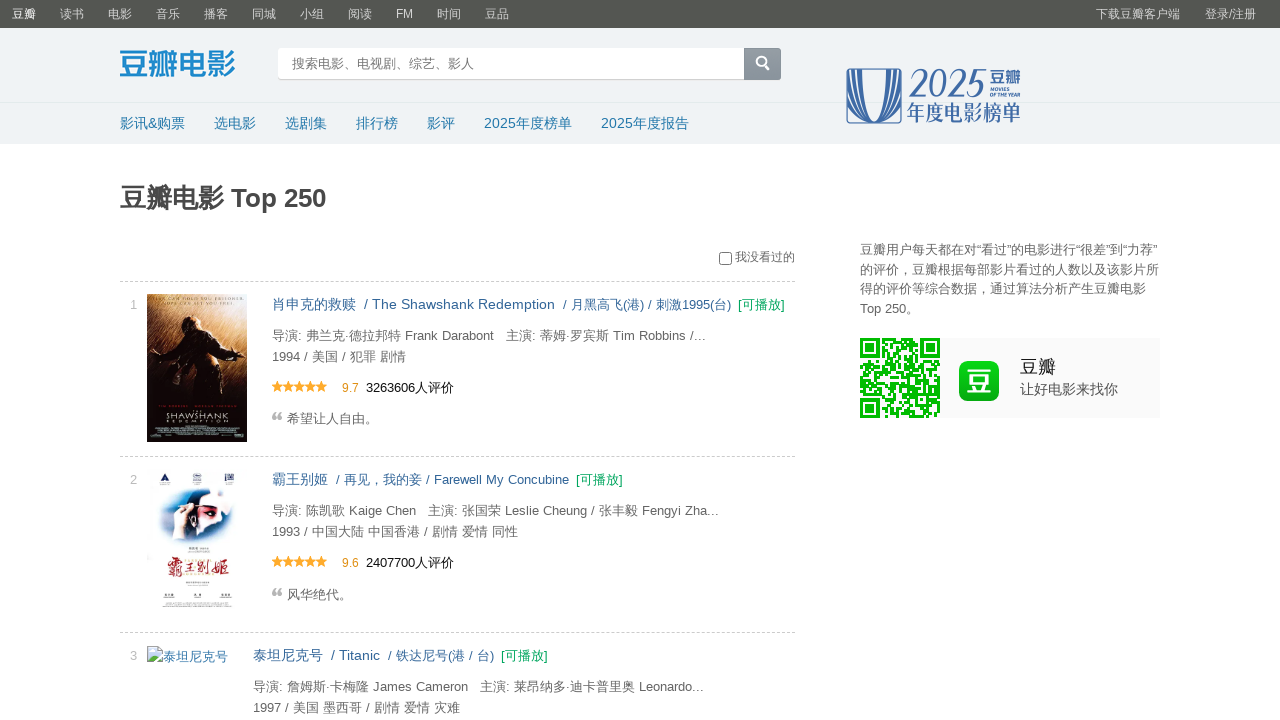

Clicked on the next page pagination link at (578, 615) on a:has-text('后页>')
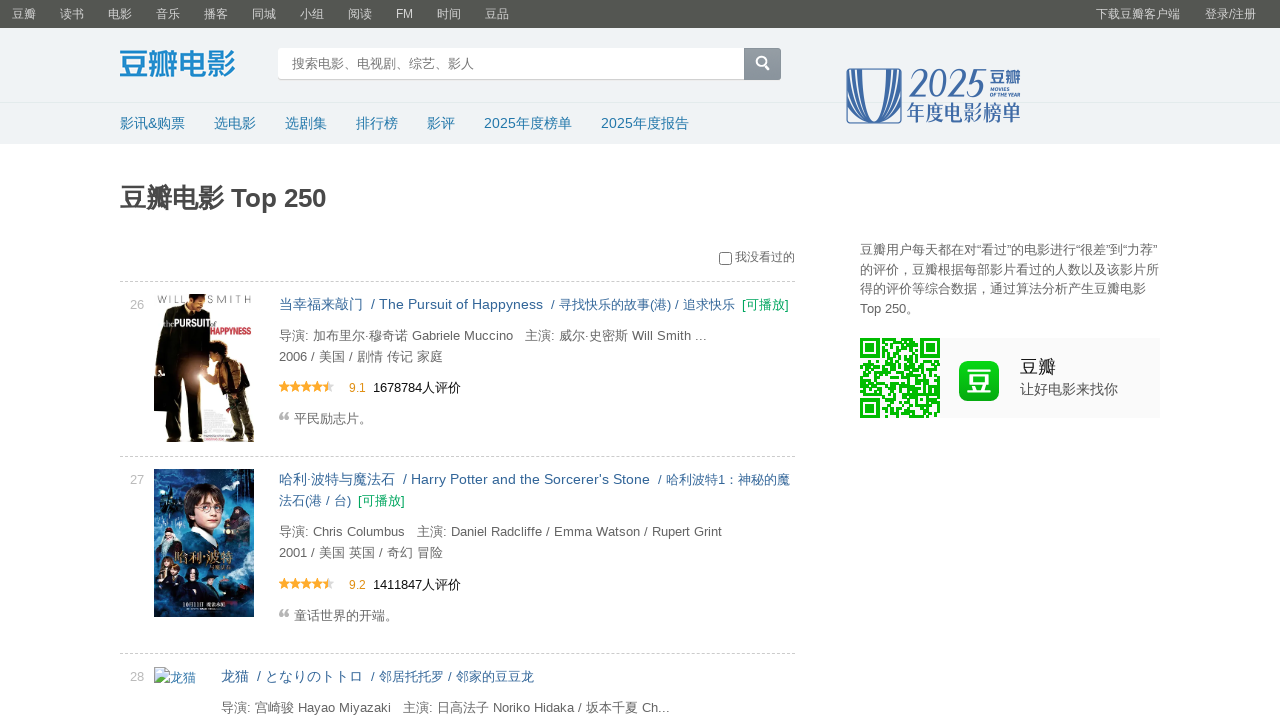

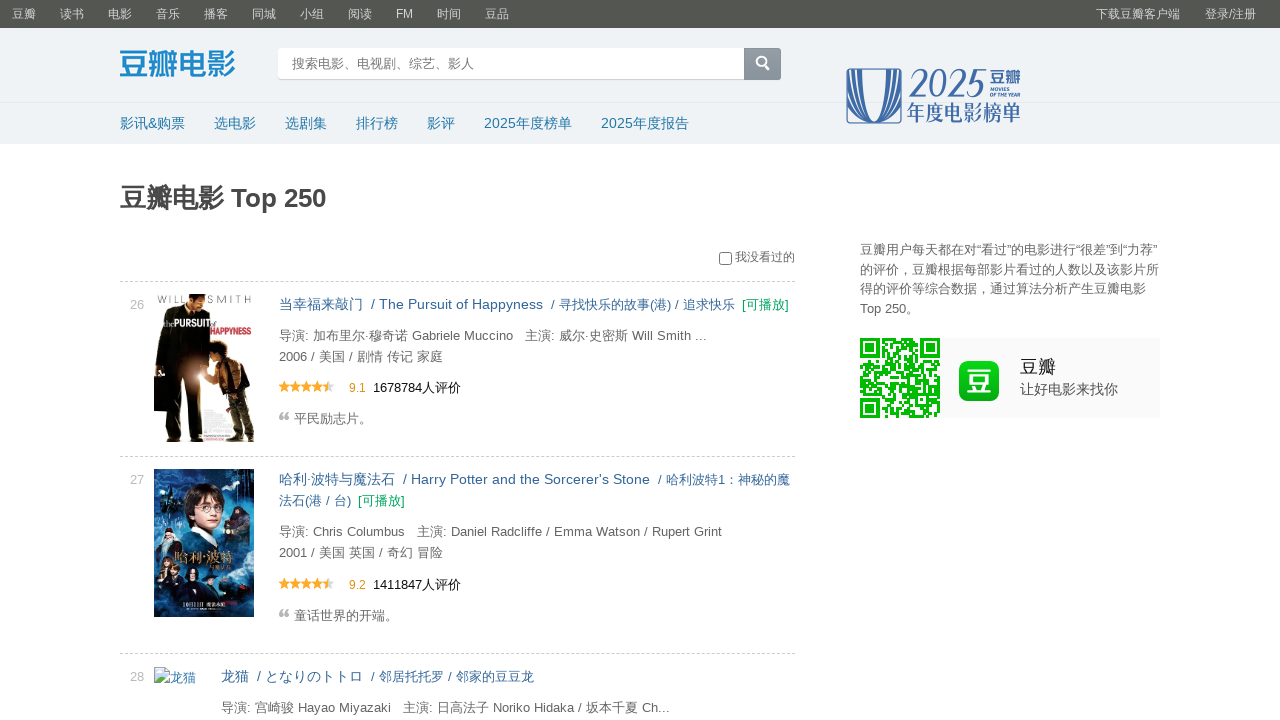